Tests a film and serials form by filling in movie titles, selecting options, and submitting the form to verify the results

Starting URL: https://lm.skillbox.cc/qa_tester/module07/practice3/

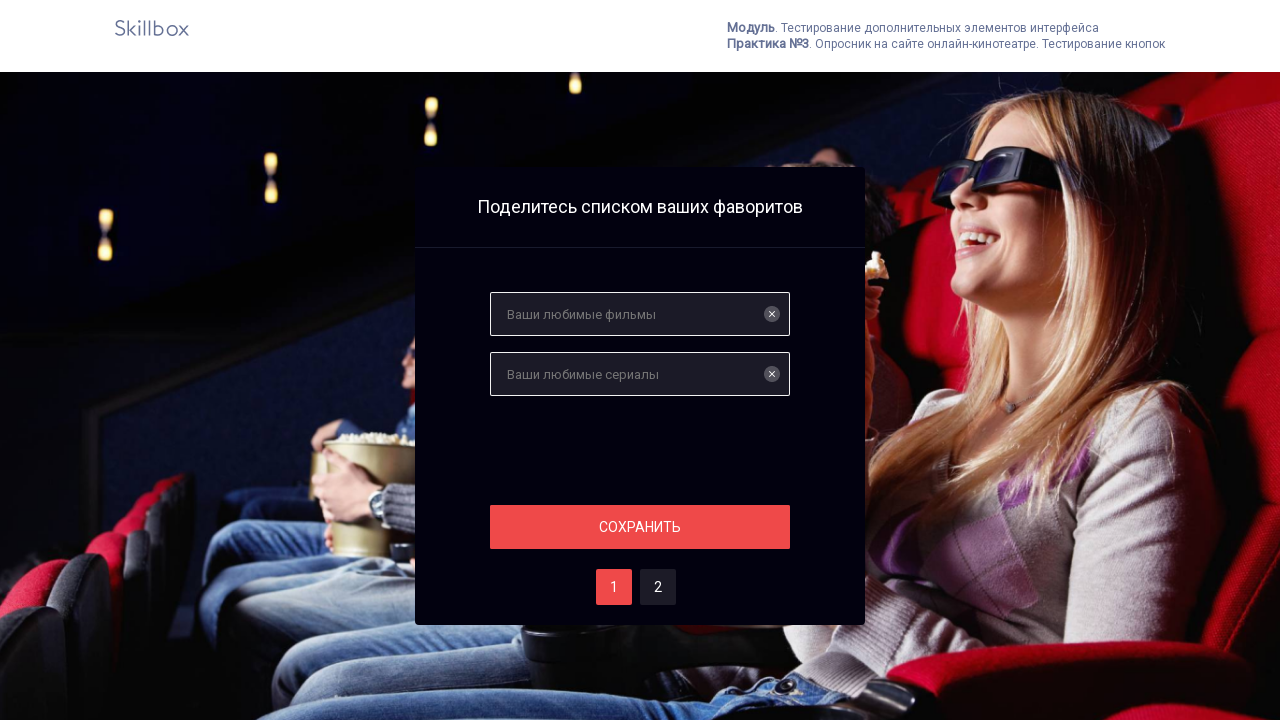

Filled films field with 'Seven' on input[name='films']
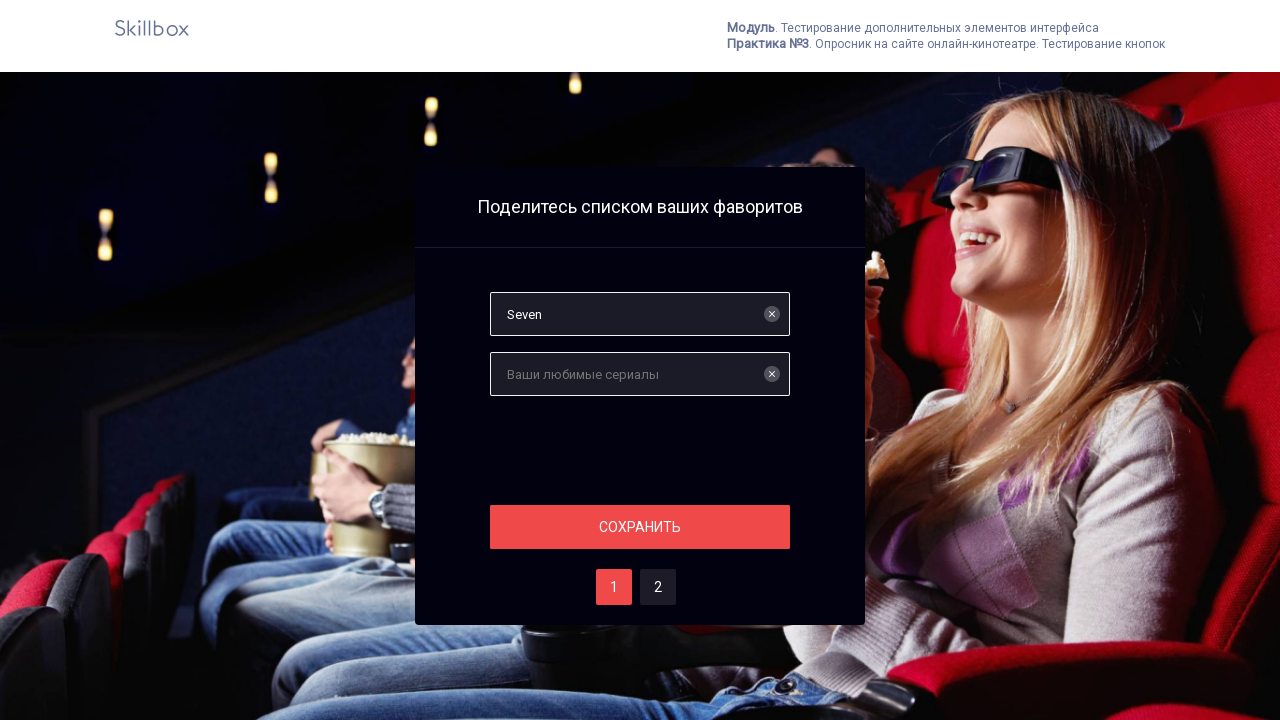

Filled serials field with 'True detective' on input[name='serials']
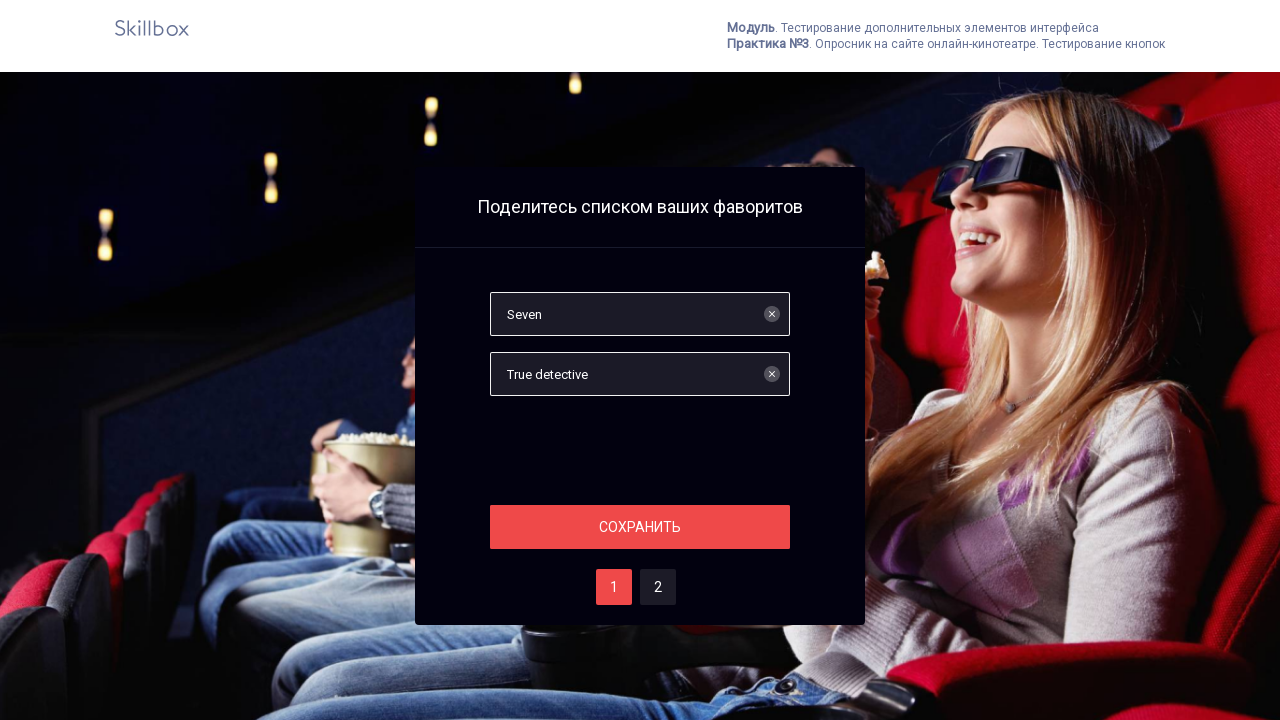

Clicked first submit button at (640, 527) on .section__button
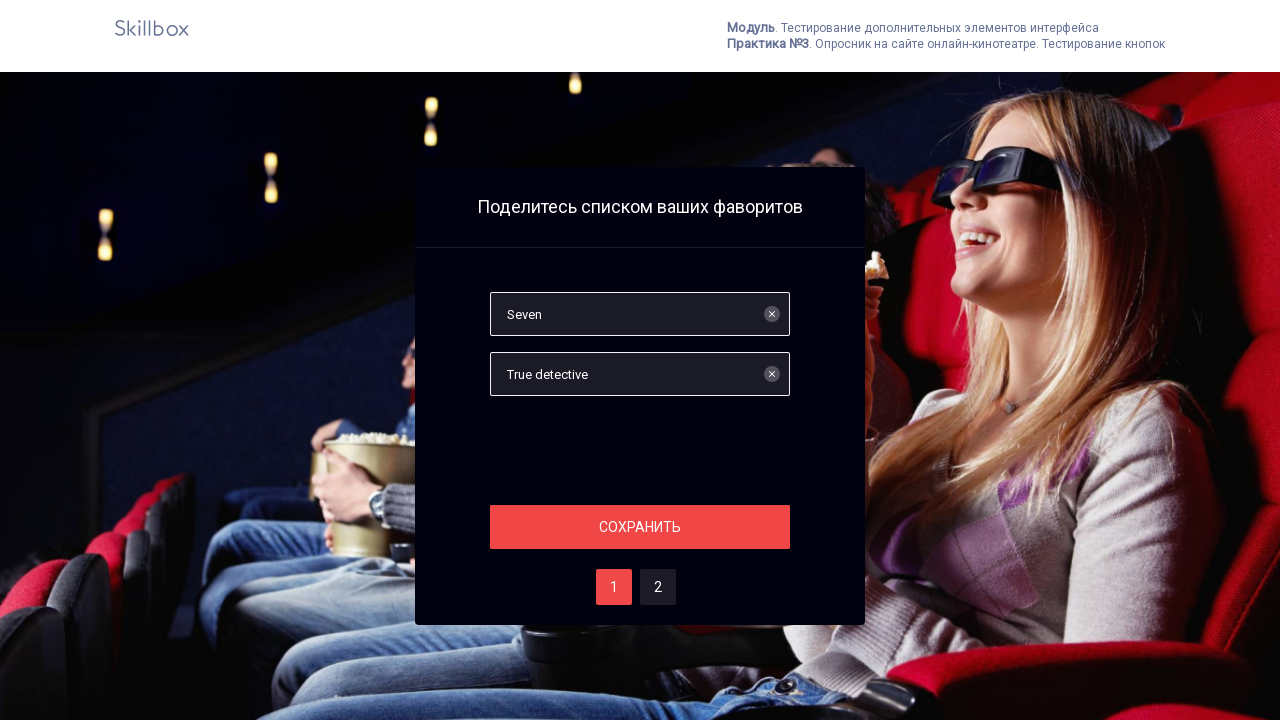

Selected option two at (658, 587) on #two
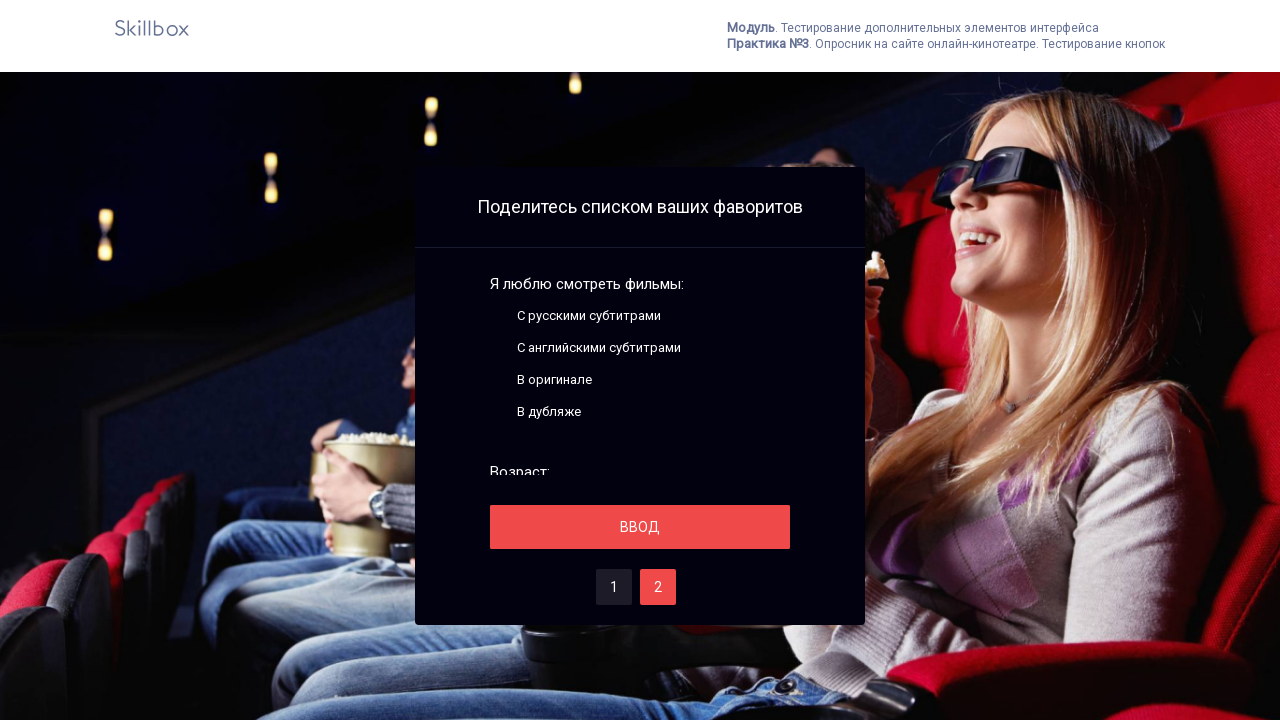

Clicked second submit button at (640, 527) on .section__button
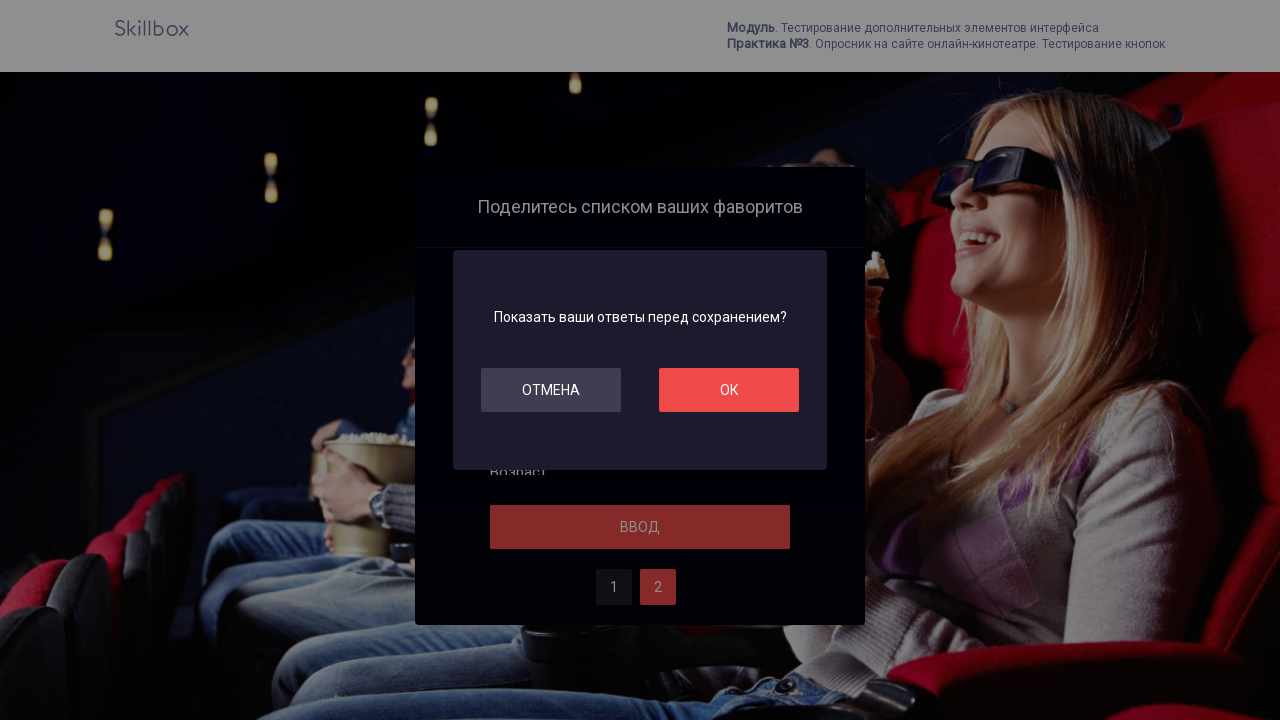

Clicked OK button at (729, 390) on #ok
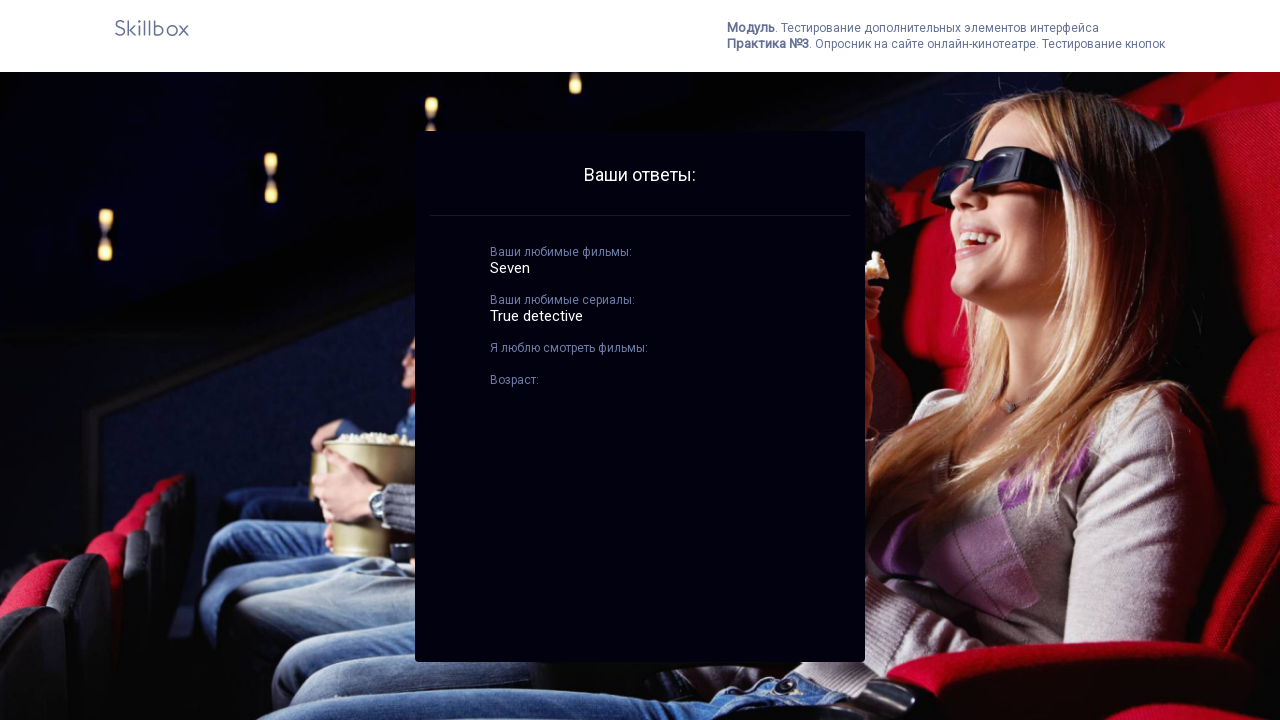

Results text element appeared
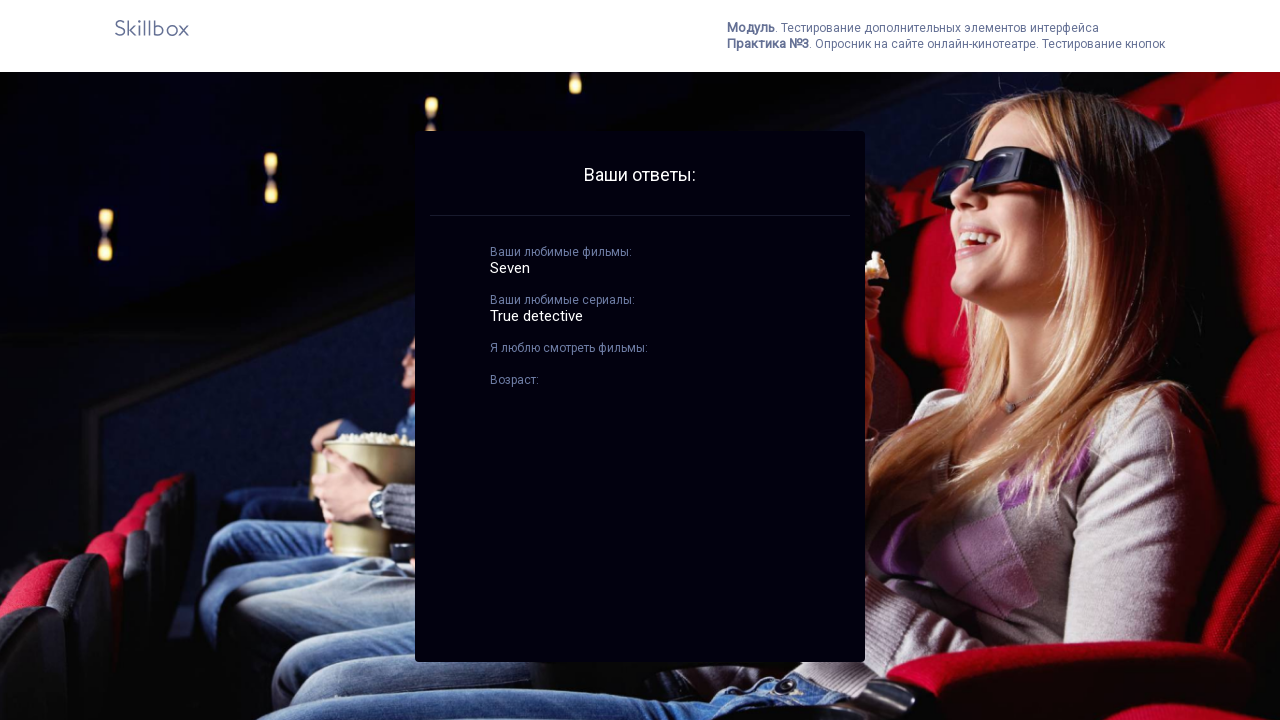

Best serials results element appeared
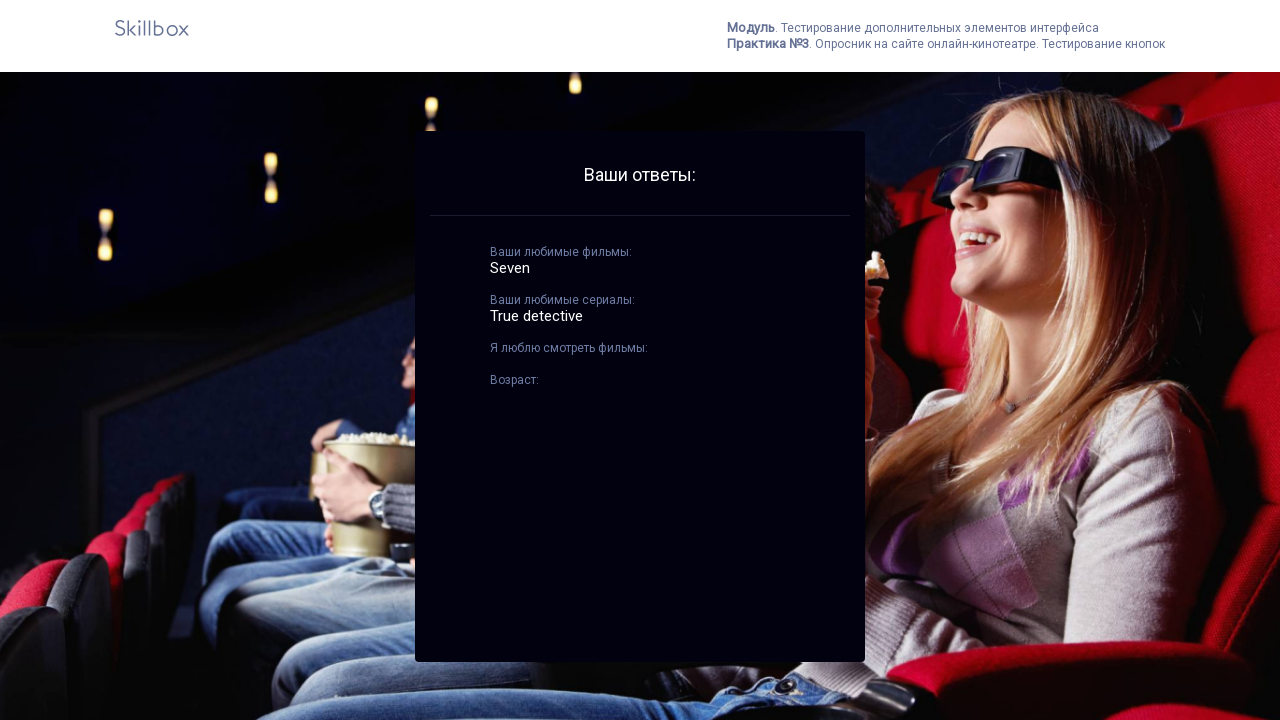

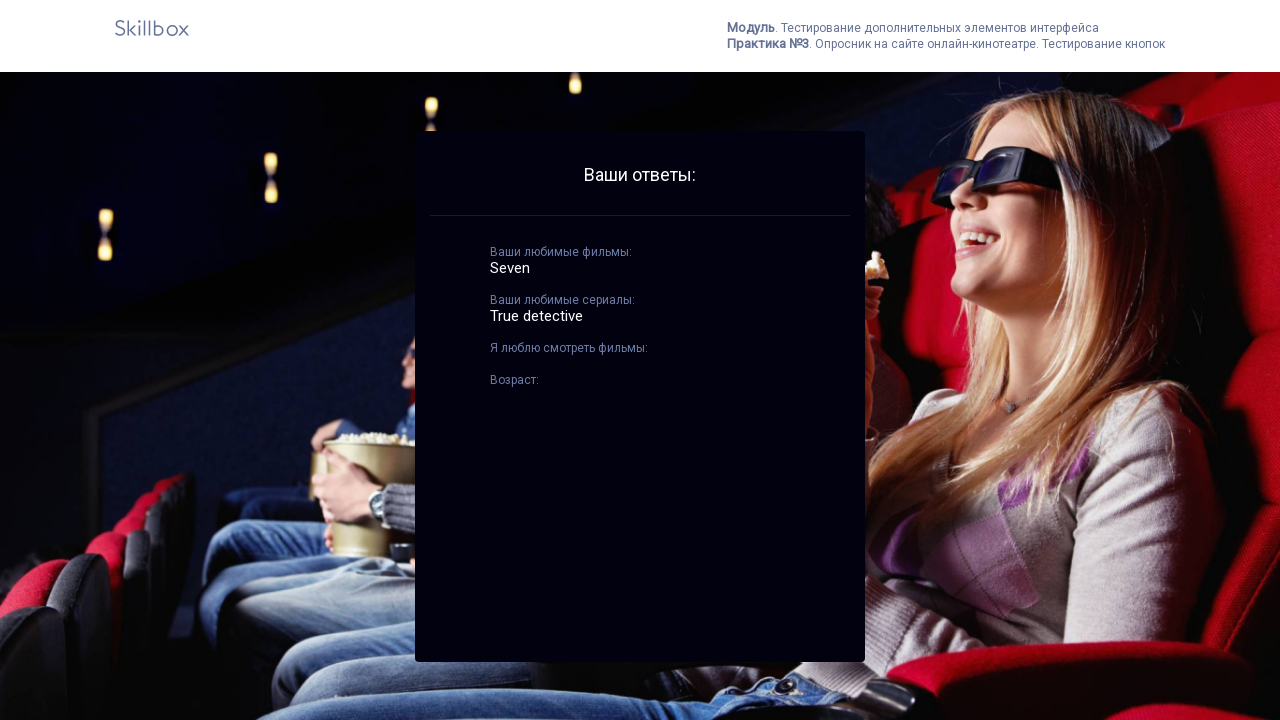